Tests that a todo item is removed if edited to an empty string

Starting URL: https://demo.playwright.dev/todomvc

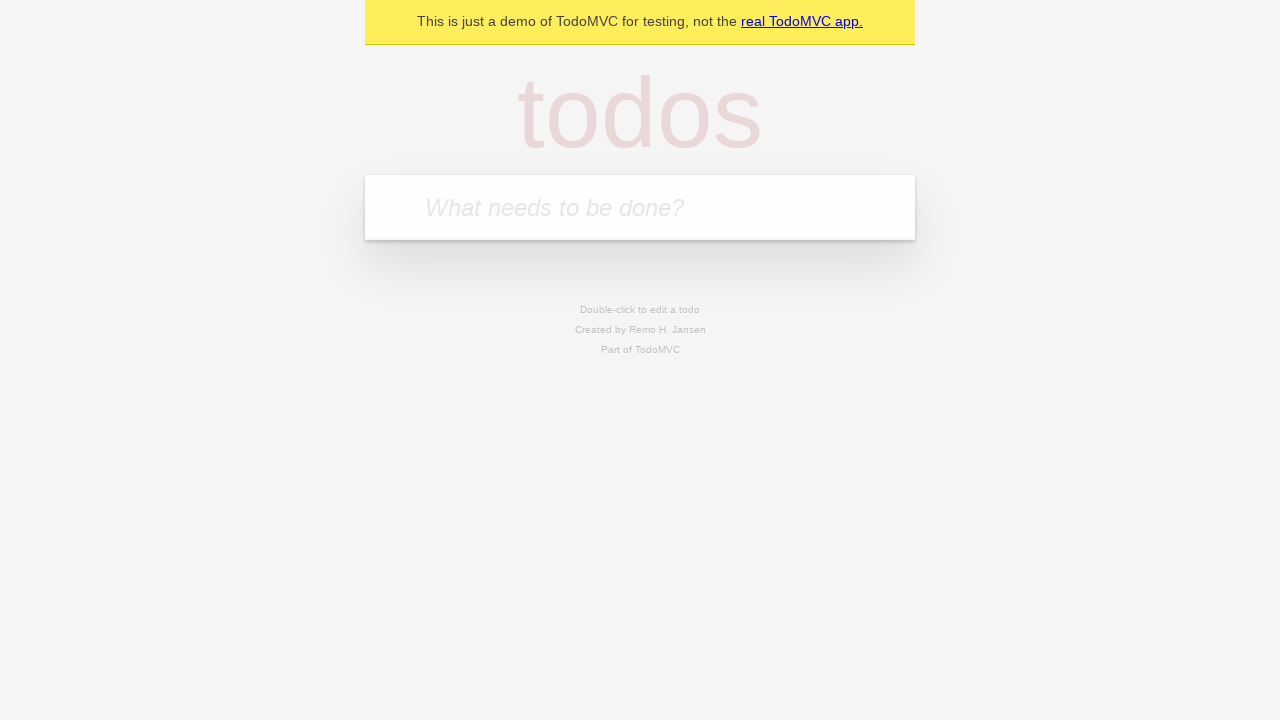

Filled todo input with 'buy some cheese' on internal:attr=[placeholder="What needs to be done?"i]
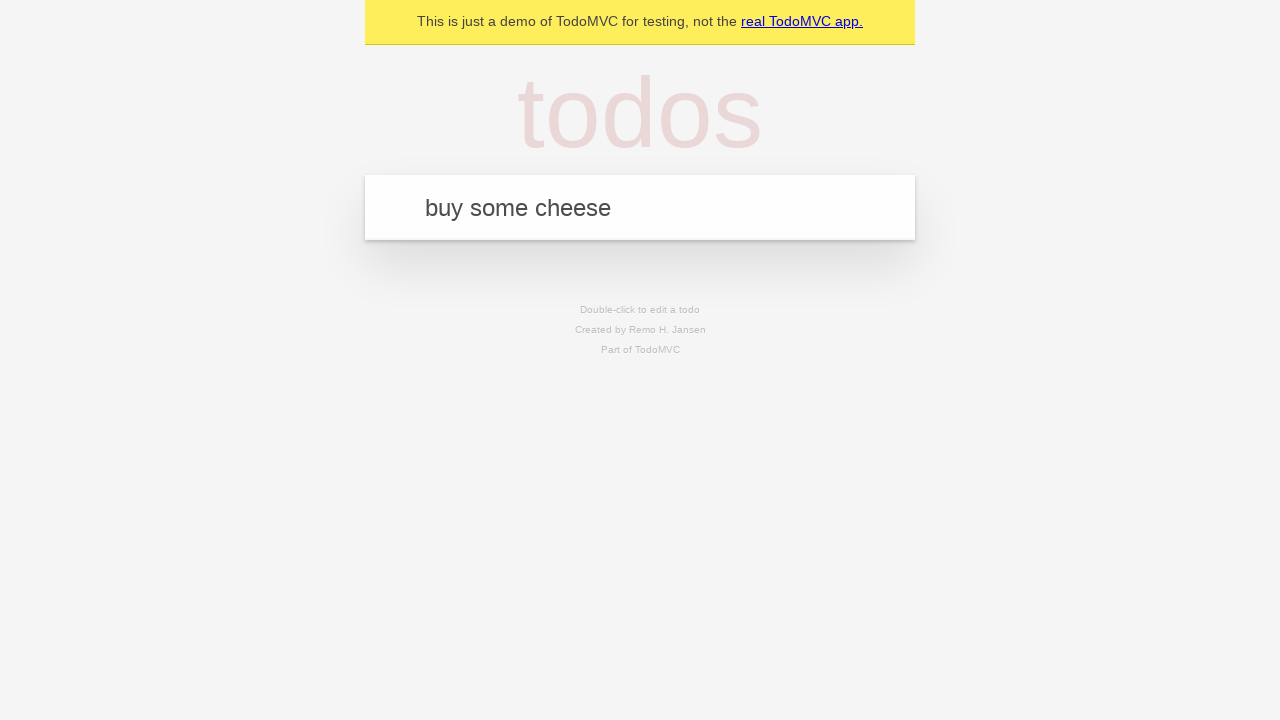

Pressed Enter to add todo item 'buy some cheese' on internal:attr=[placeholder="What needs to be done?"i]
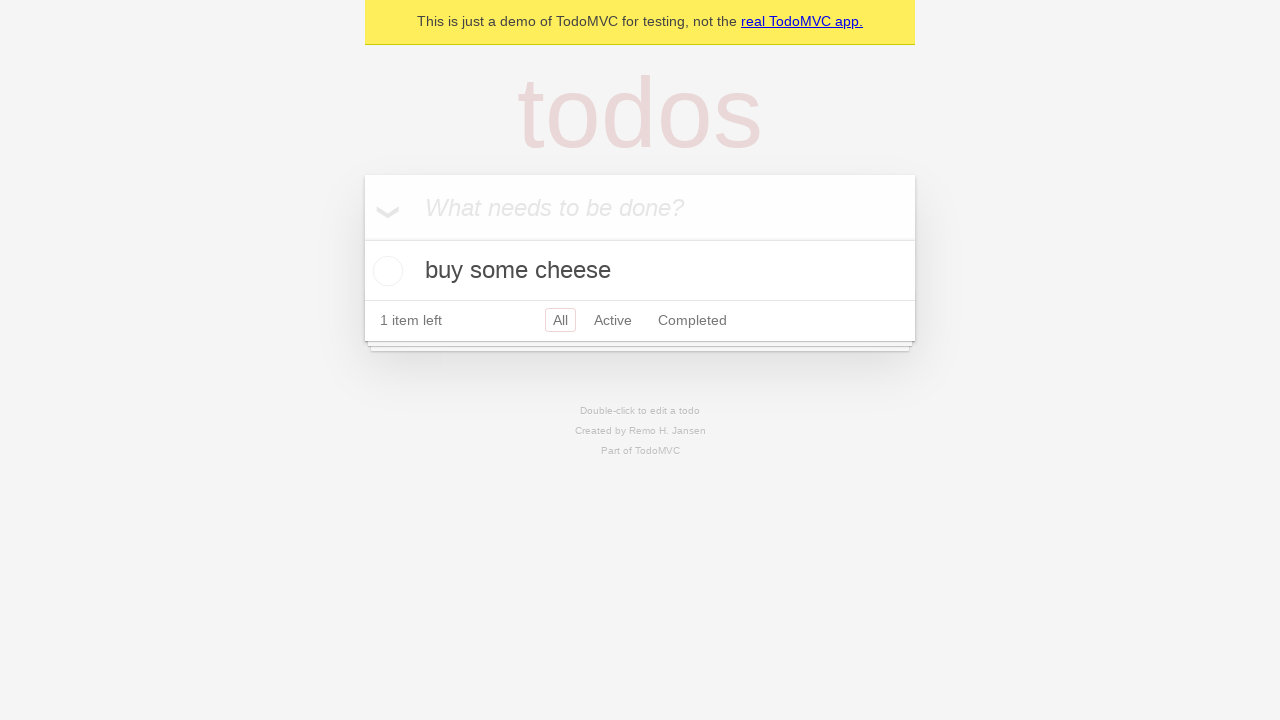

Filled todo input with 'feed the cat' on internal:attr=[placeholder="What needs to be done?"i]
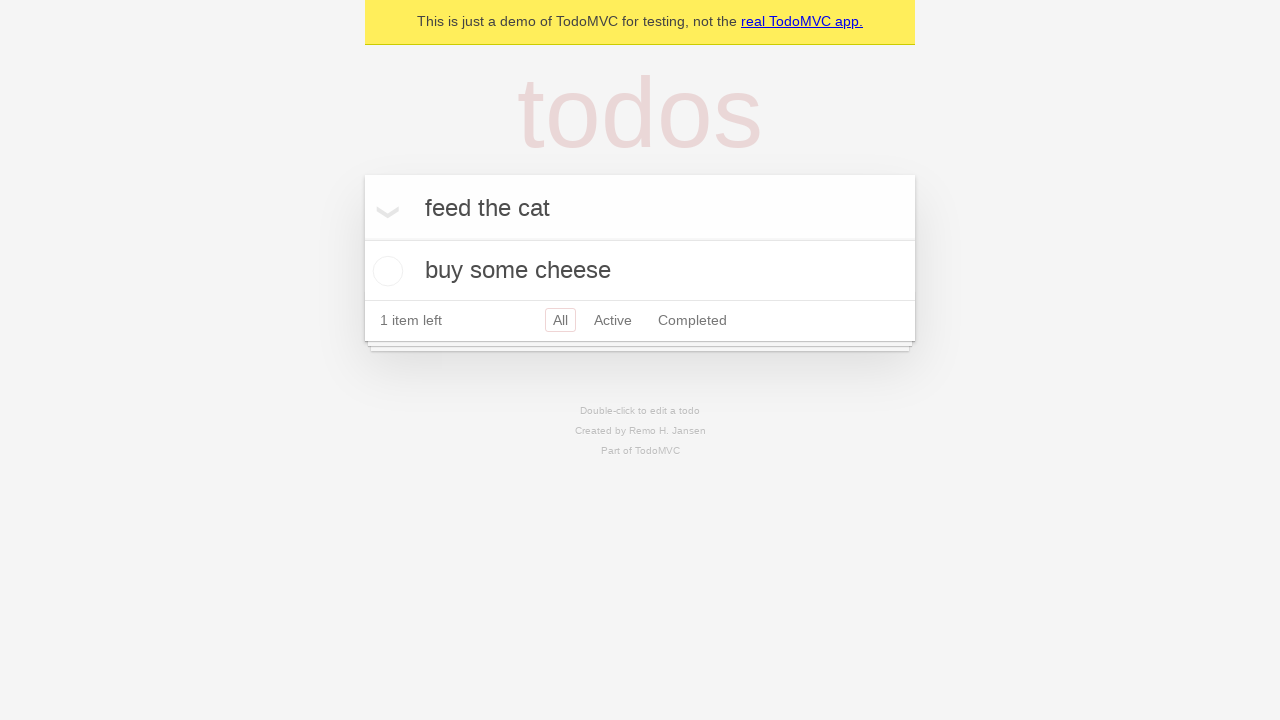

Pressed Enter to add todo item 'feed the cat' on internal:attr=[placeholder="What needs to be done?"i]
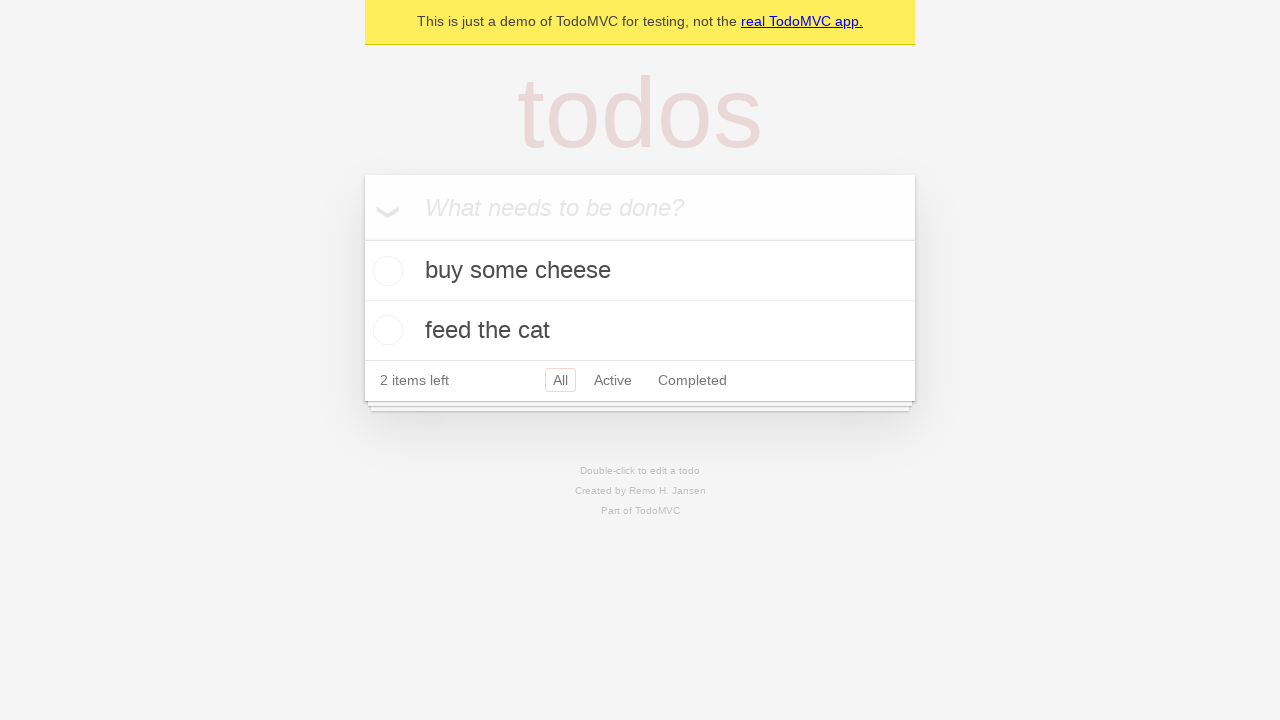

Filled todo input with 'book a doctors appointment' on internal:attr=[placeholder="What needs to be done?"i]
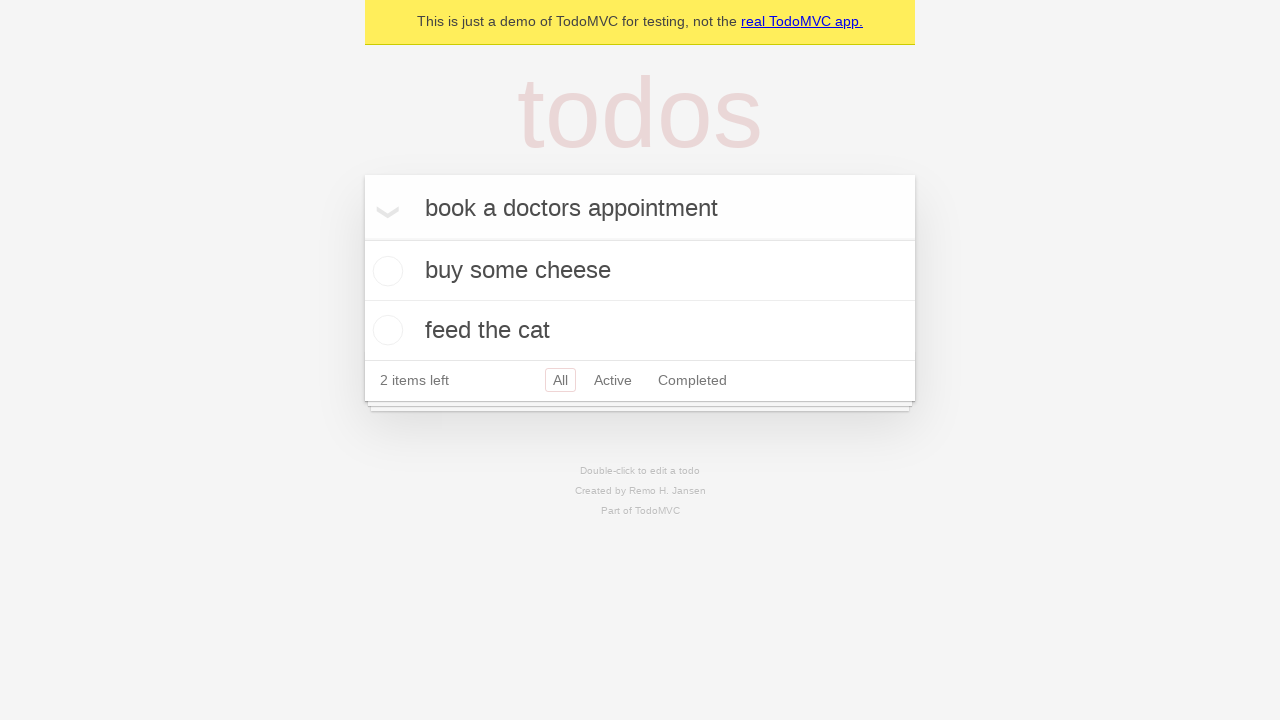

Pressed Enter to add todo item 'book a doctors appointment' on internal:attr=[placeholder="What needs to be done?"i]
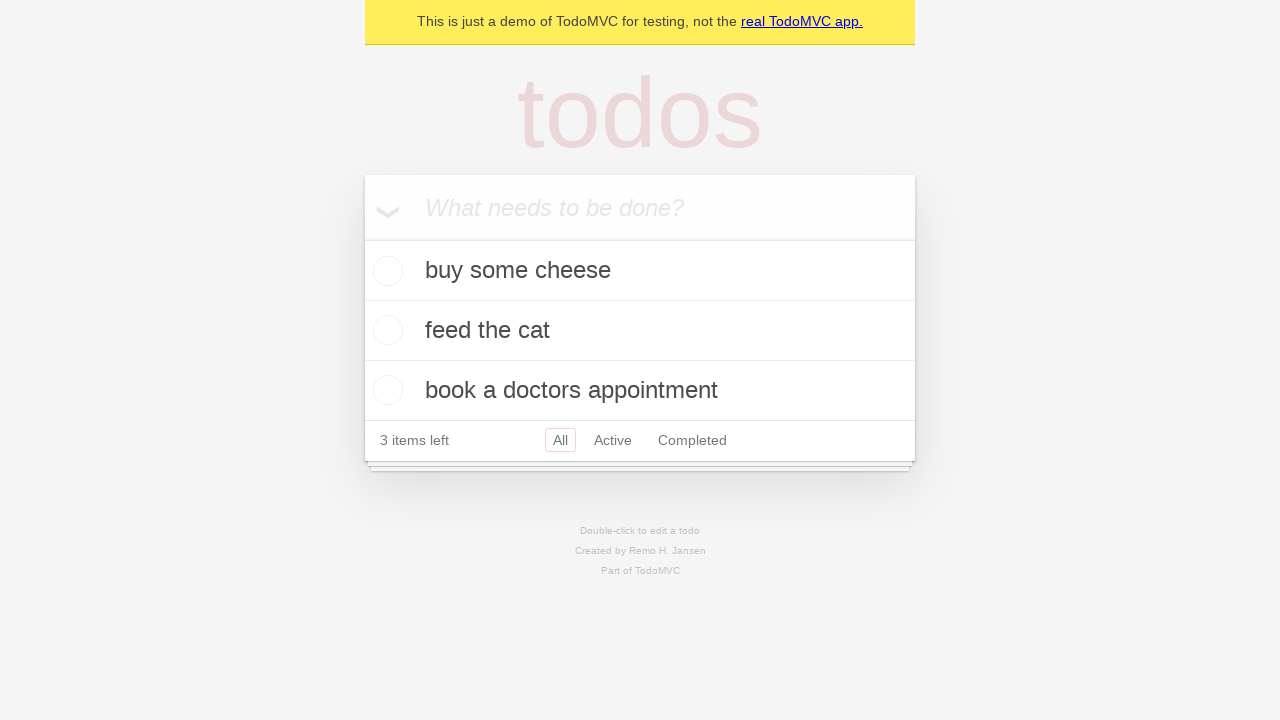

Double-clicked second todo item to enter edit mode at (640, 331) on internal:testid=[data-testid="todo-item"s] >> nth=1
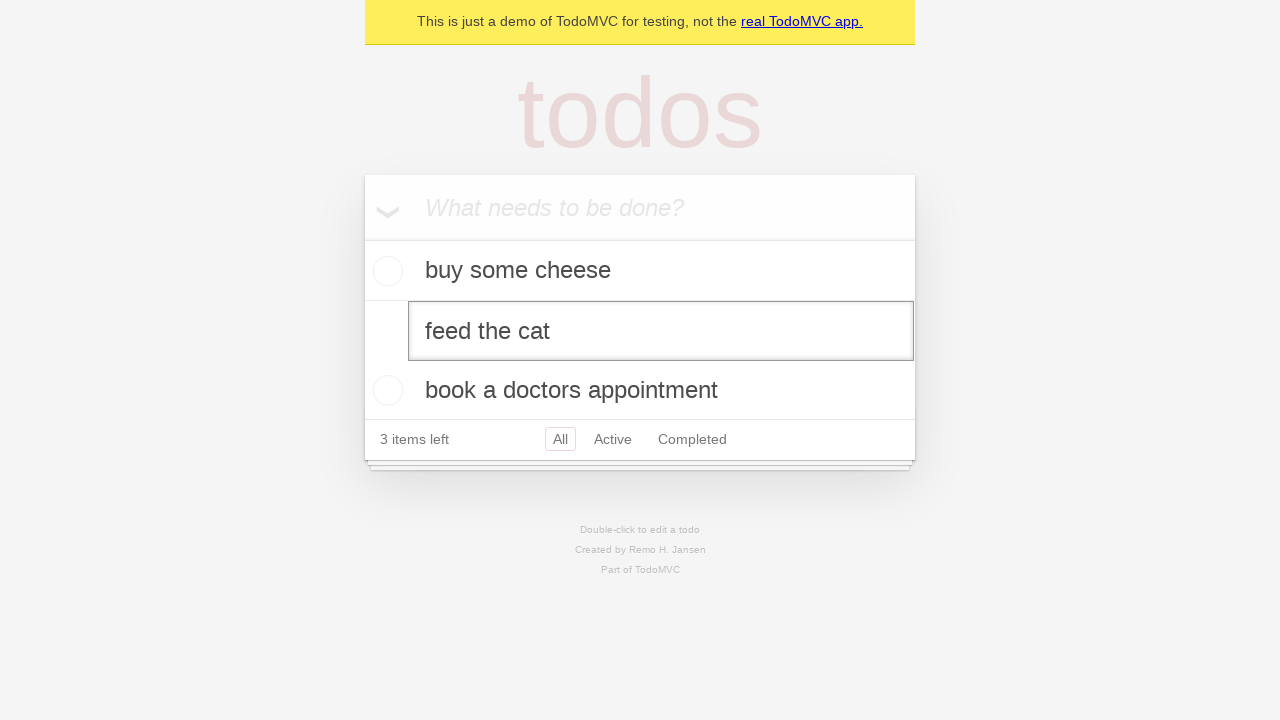

Cleared the edit input field on internal:testid=[data-testid="todo-item"s] >> nth=1 >> internal:role=textbox[nam
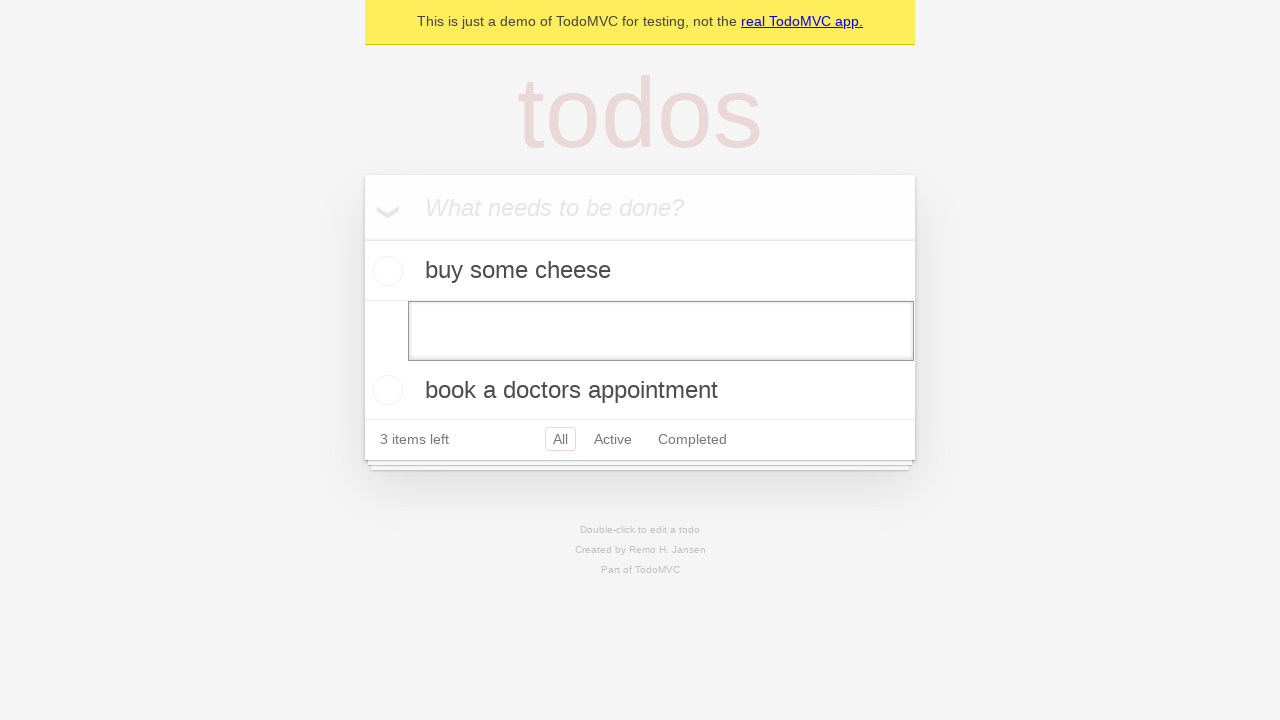

Pressed Enter to confirm empty edit - todo item should be removed on internal:testid=[data-testid="todo-item"s] >> nth=1 >> internal:role=textbox[nam
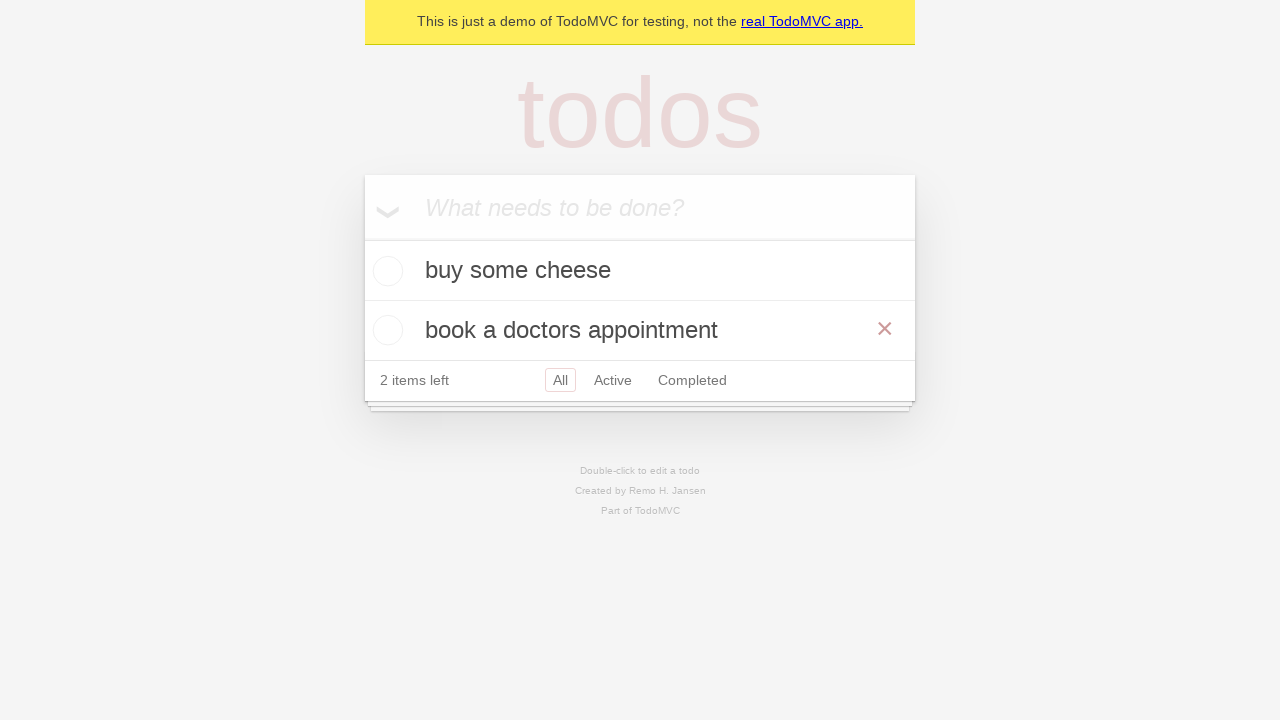

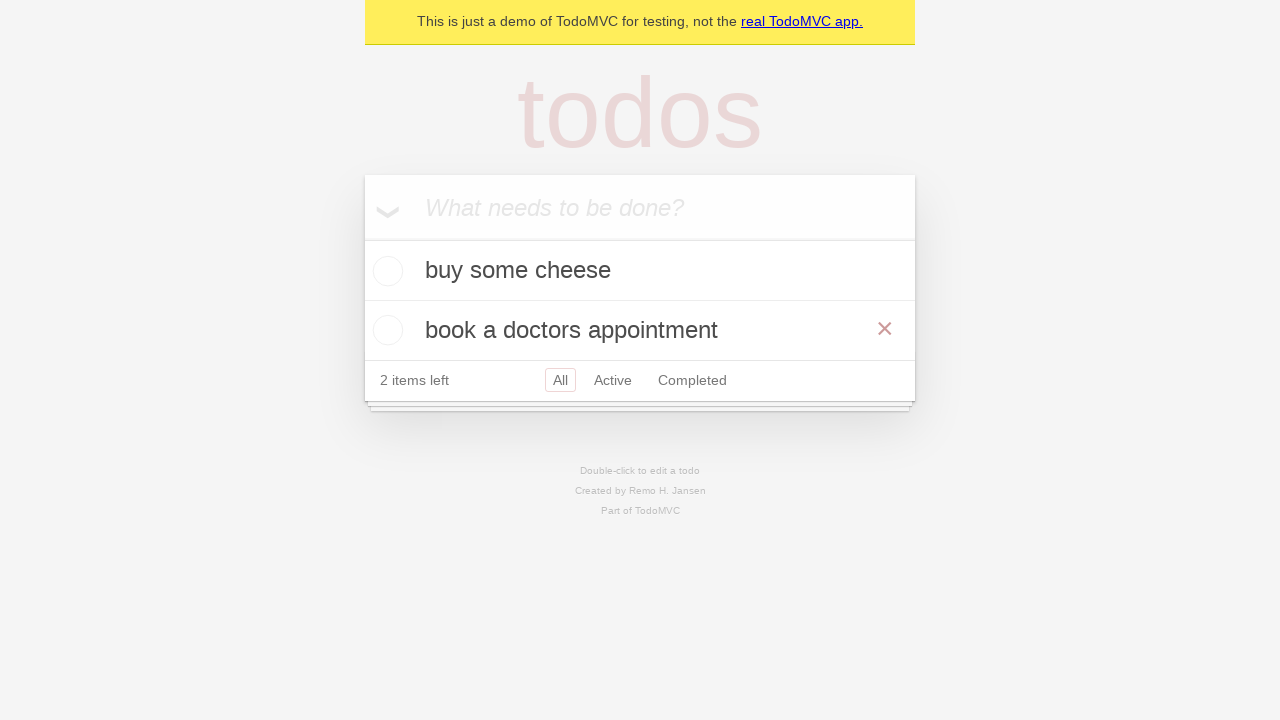